Tests that an error message is displayed when trying to save an employee with an empty name field

Starting URL: https://devmountain-qa.github.io/employee-manager/1.2_Version/index.html

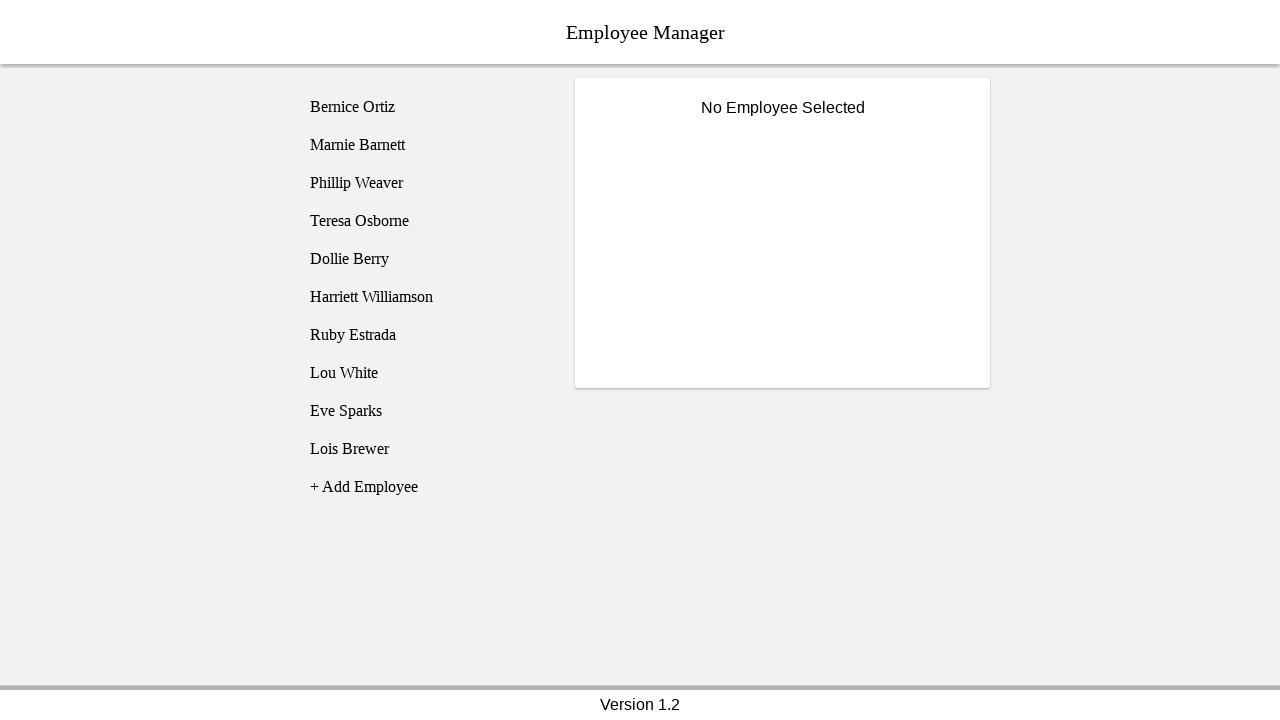

Clicked on Bernice Ortiz employee at (425, 107) on [name='employee1']
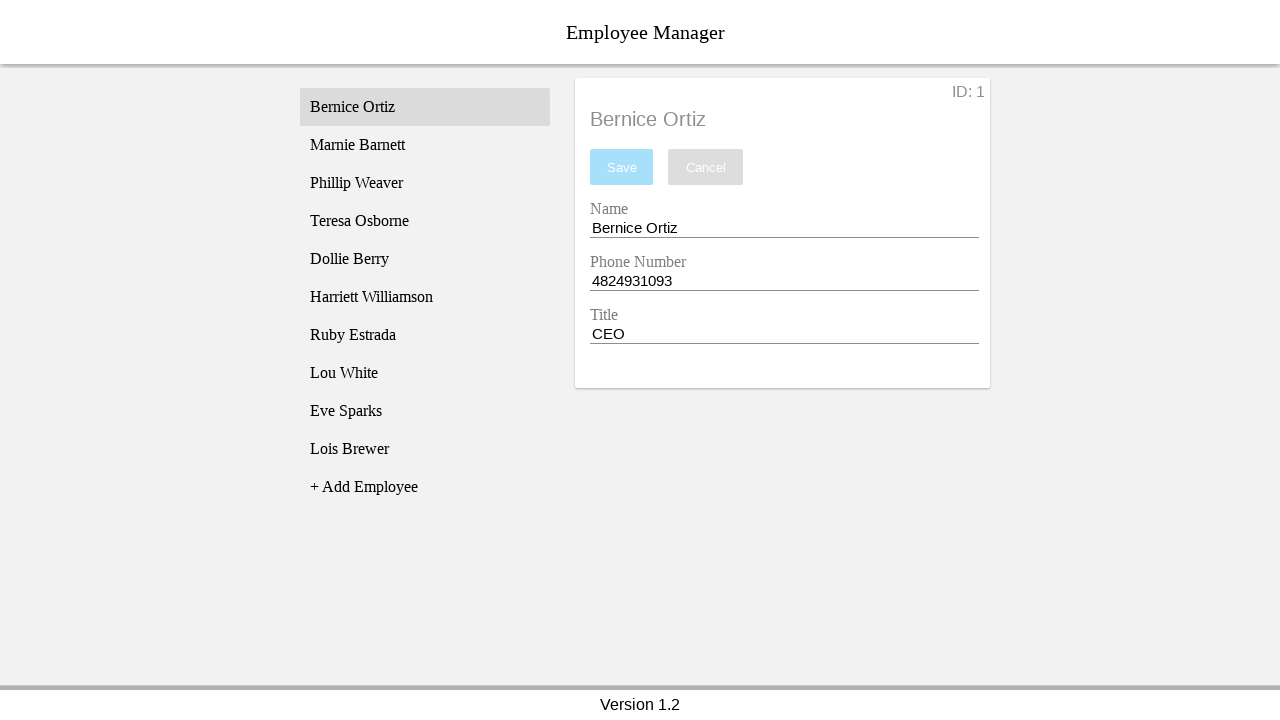

Name input field became visible
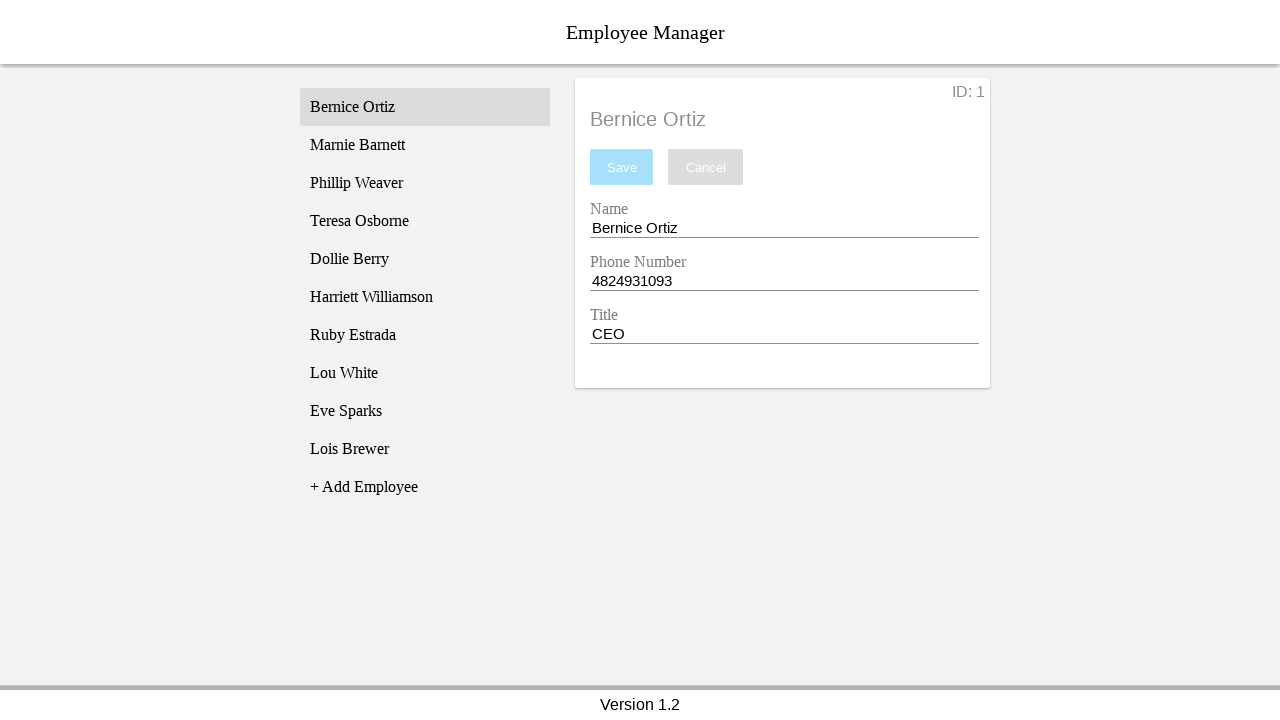

Cleared the name input field on [name='nameEntry']
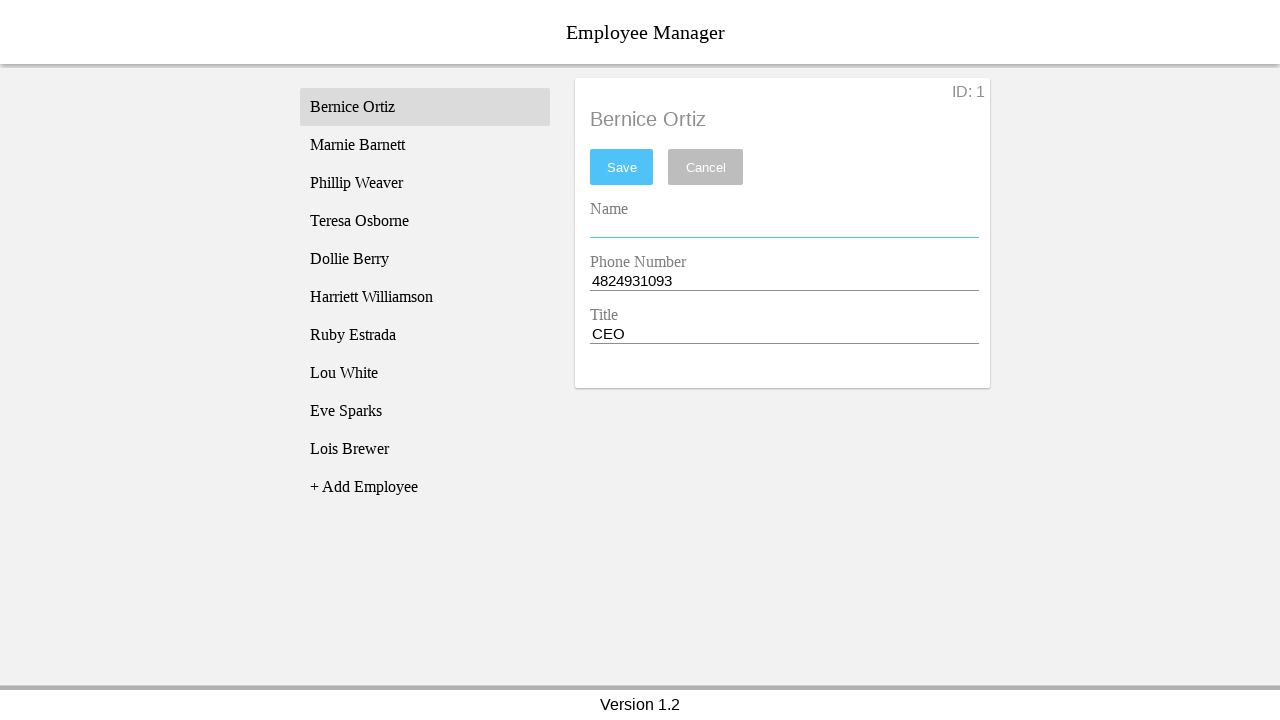

Pressed Space key in name field on [name='nameEntry']
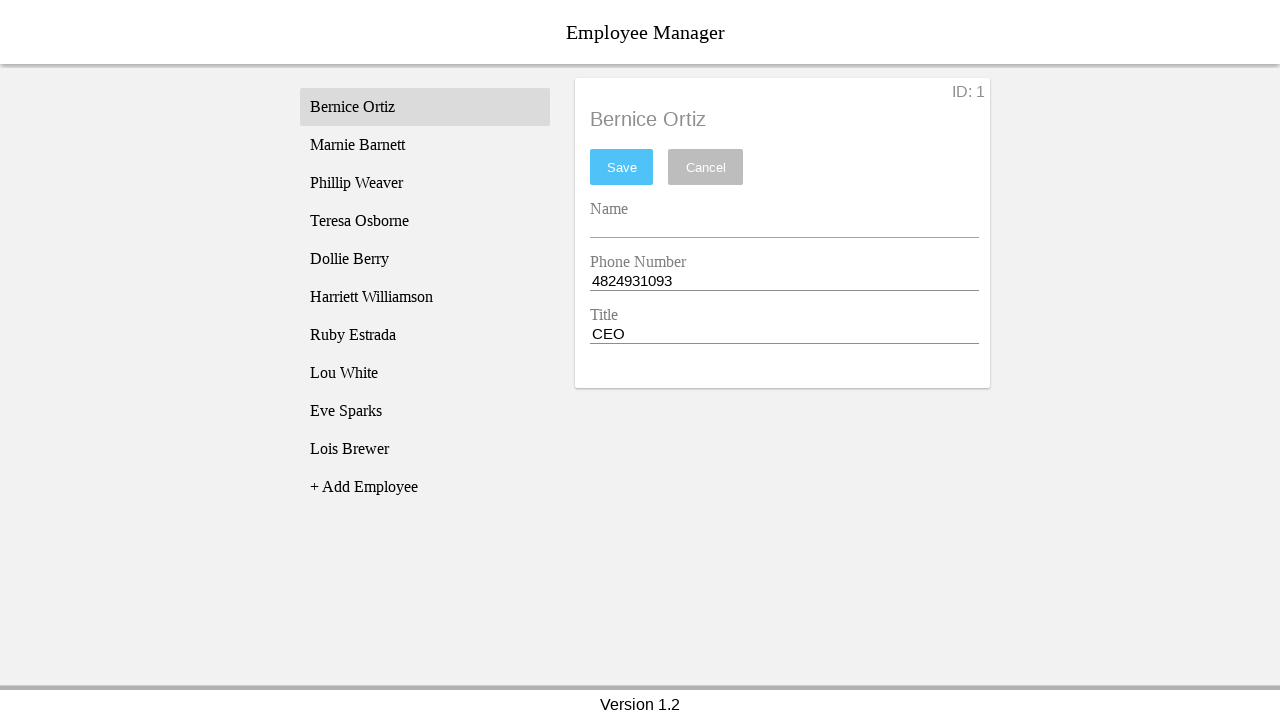

Pressed Backspace key to ensure name field is empty on [name='nameEntry']
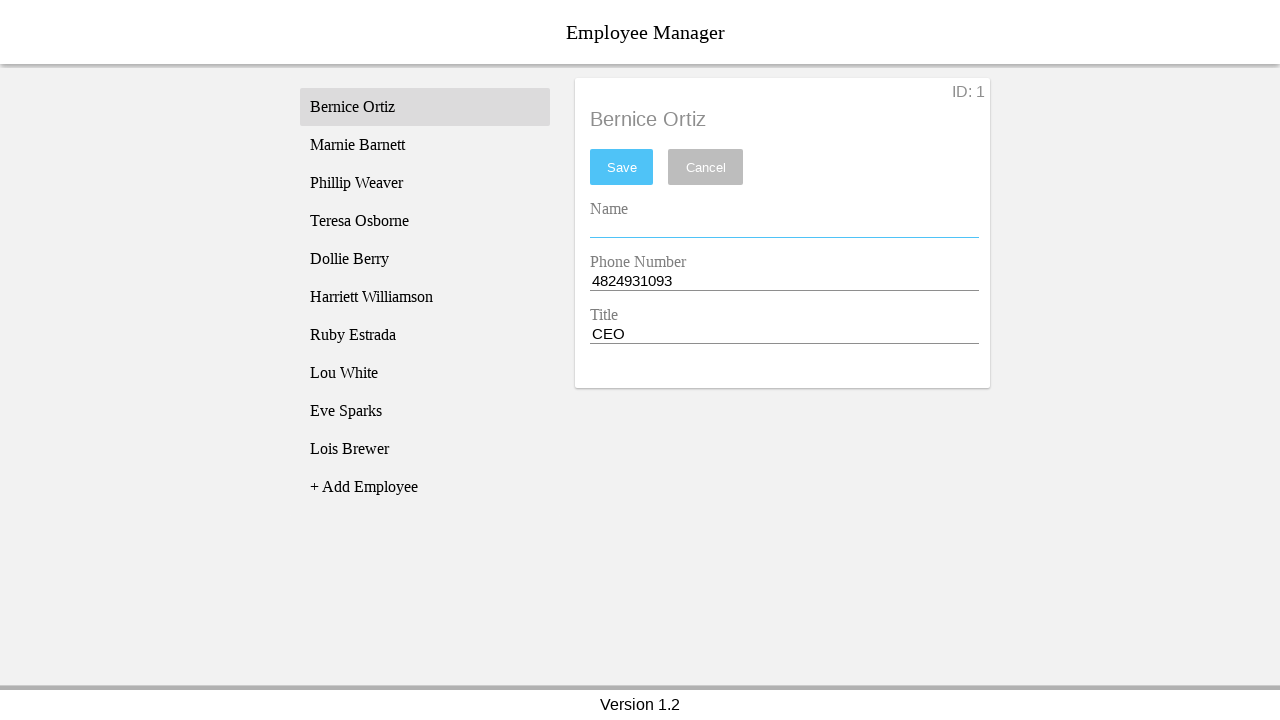

Clicked save button at (622, 167) on #saveBtn
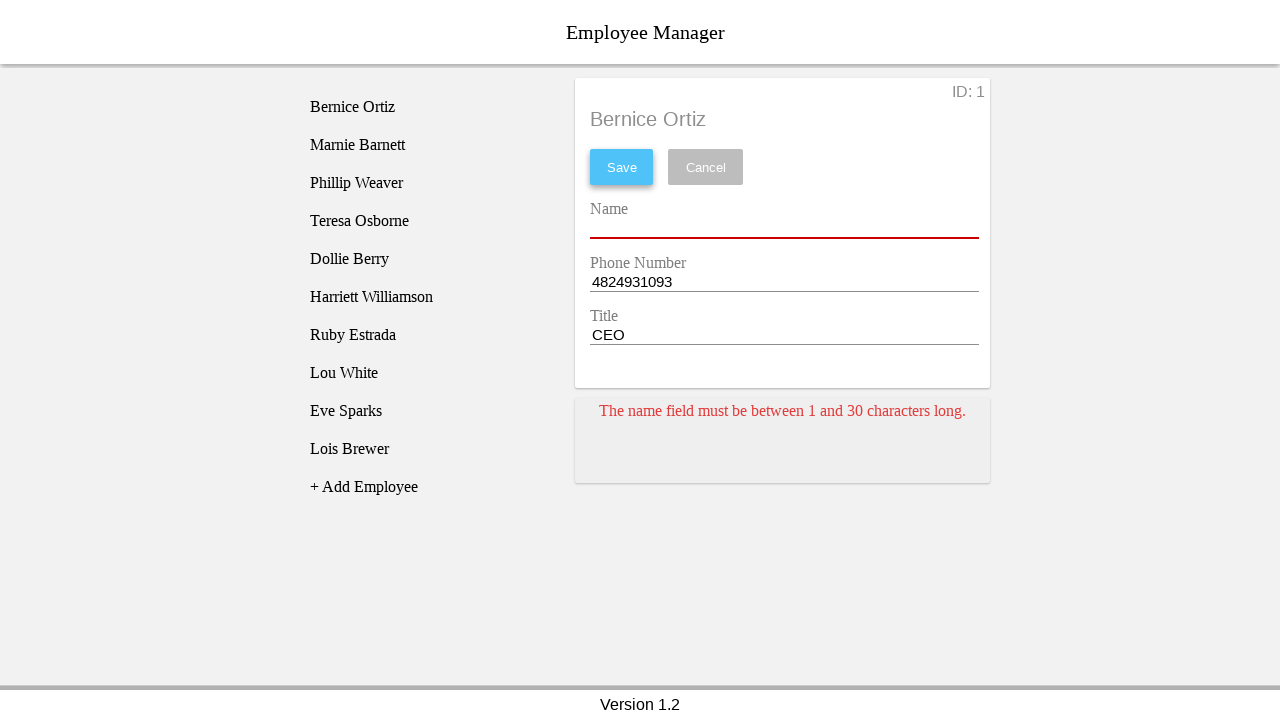

Error card appeared displaying error message for empty name field
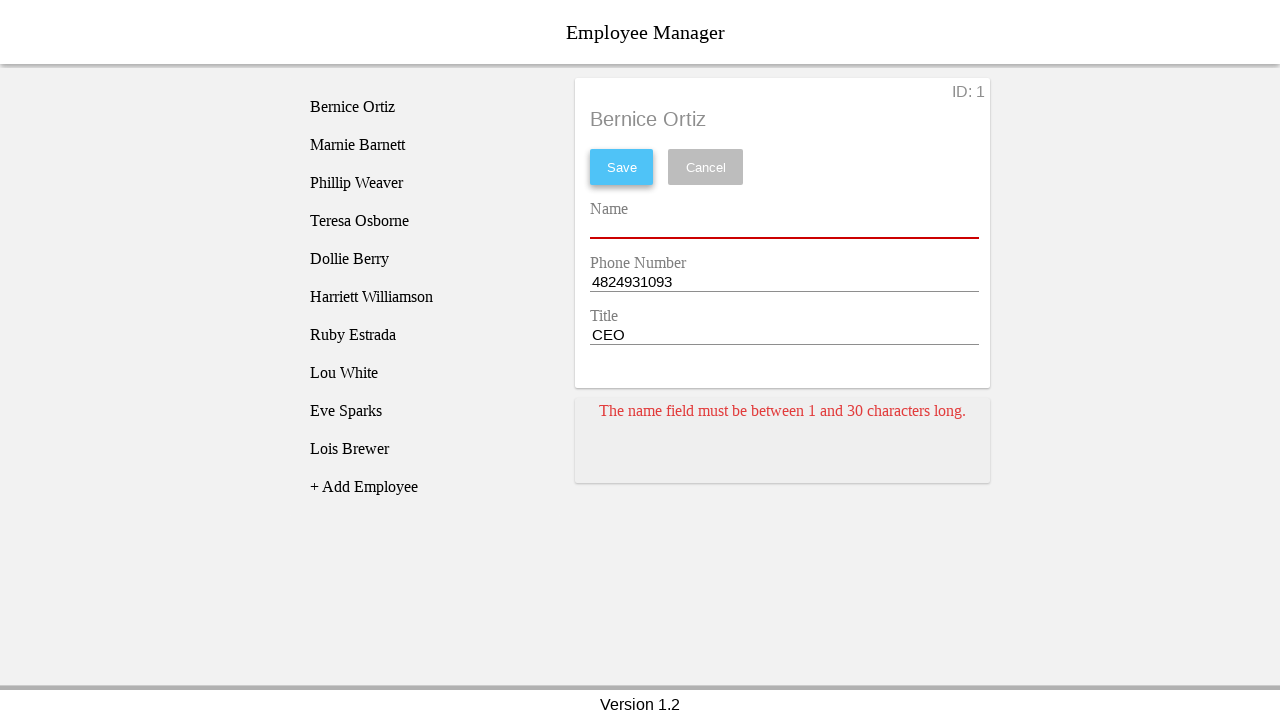

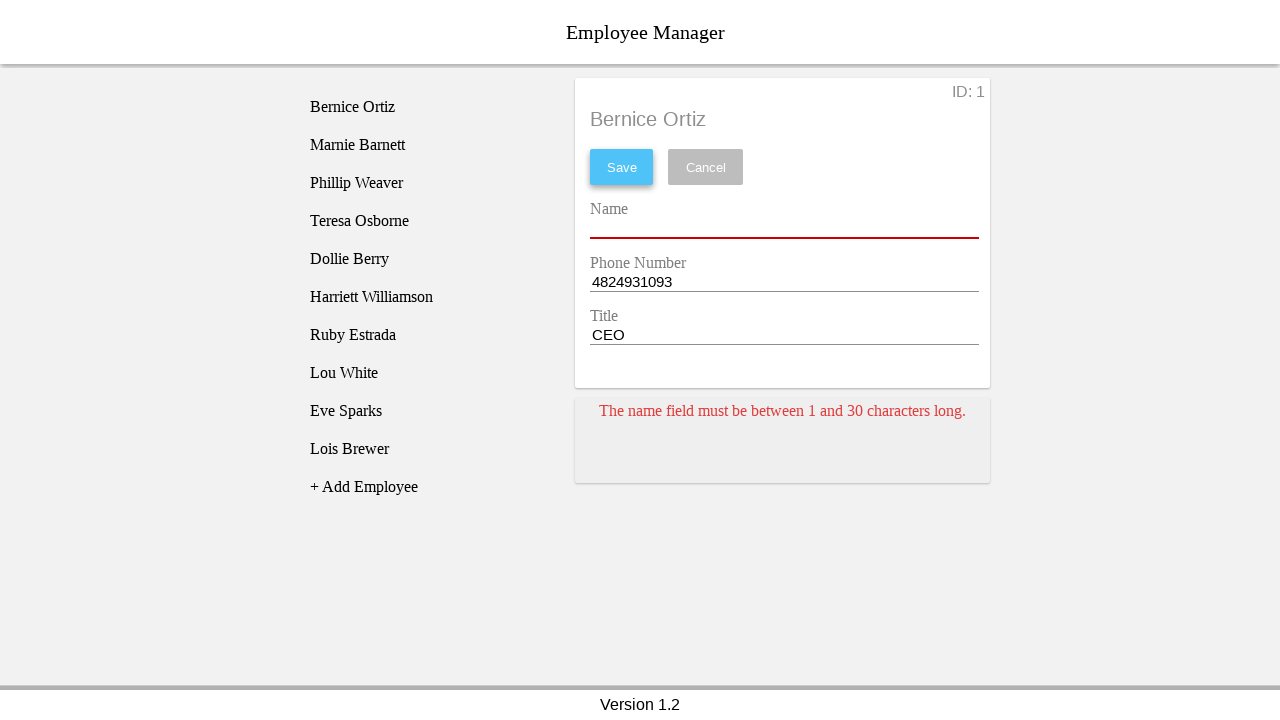